Tests product filtering functionality by verifying initial product count, then applying Apple and Samsung brand filters and confirming the filtered results

Starting URL: https://bstackdemo.com

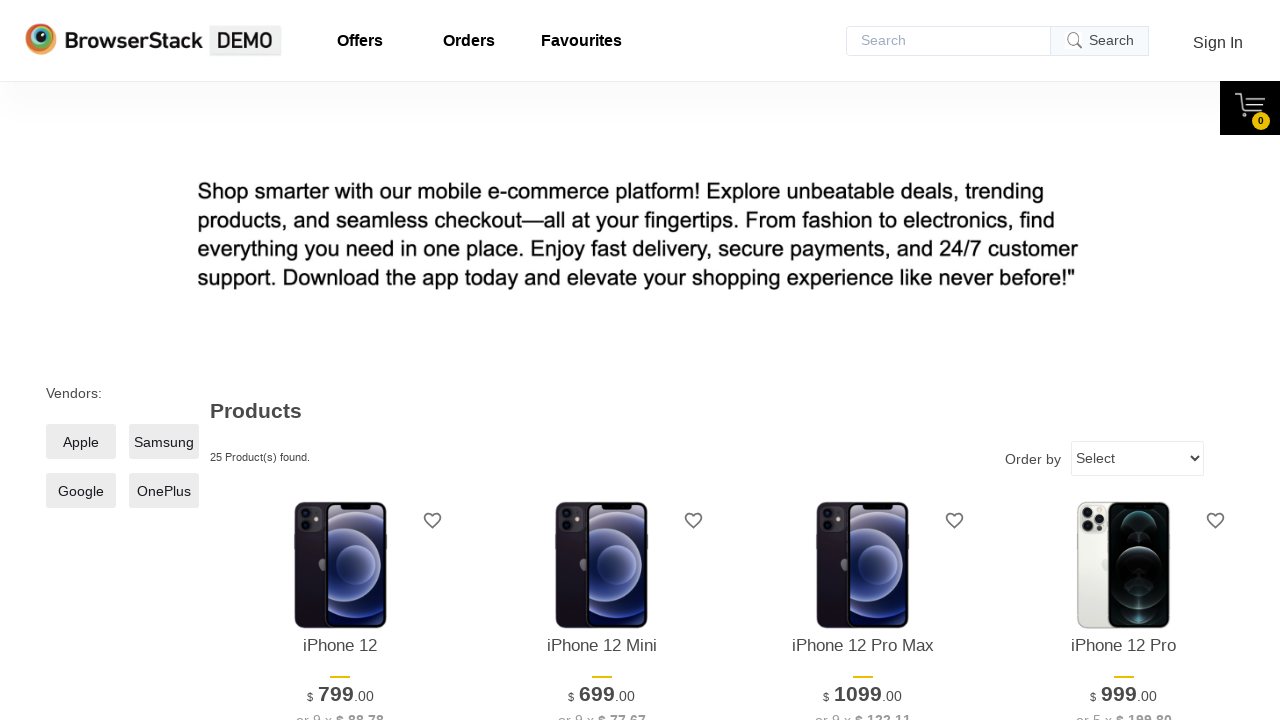

Product items loaded on the page
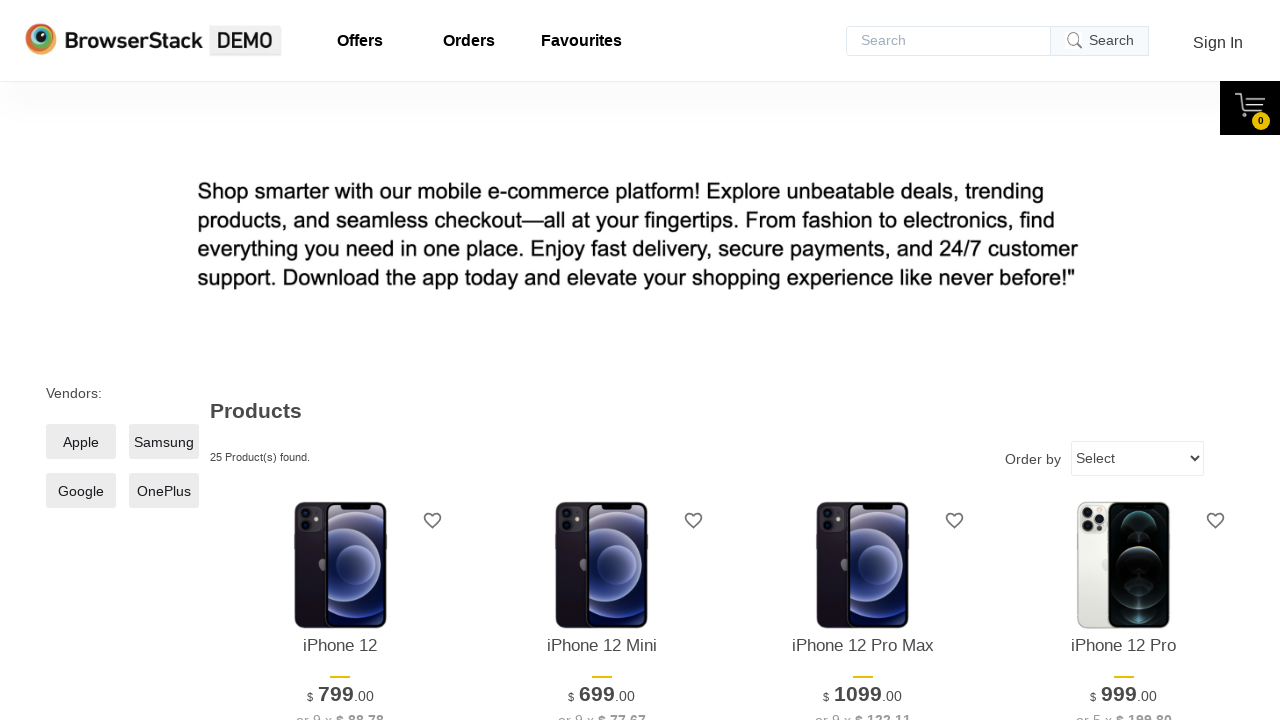

Clicked Apple brand filter checkbox at (81, 442) on input[value='Apple'] + span
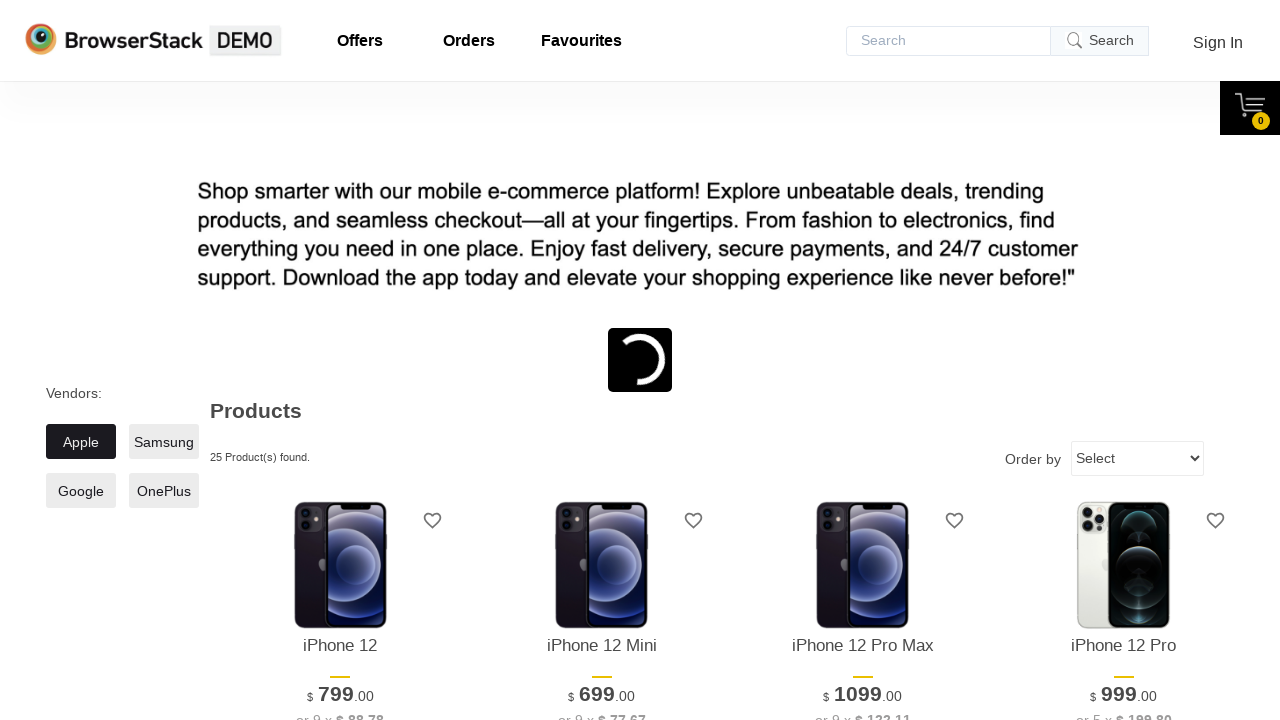

Clicked Samsung brand filter checkbox at (164, 442) on input[value='Samsung'] + span
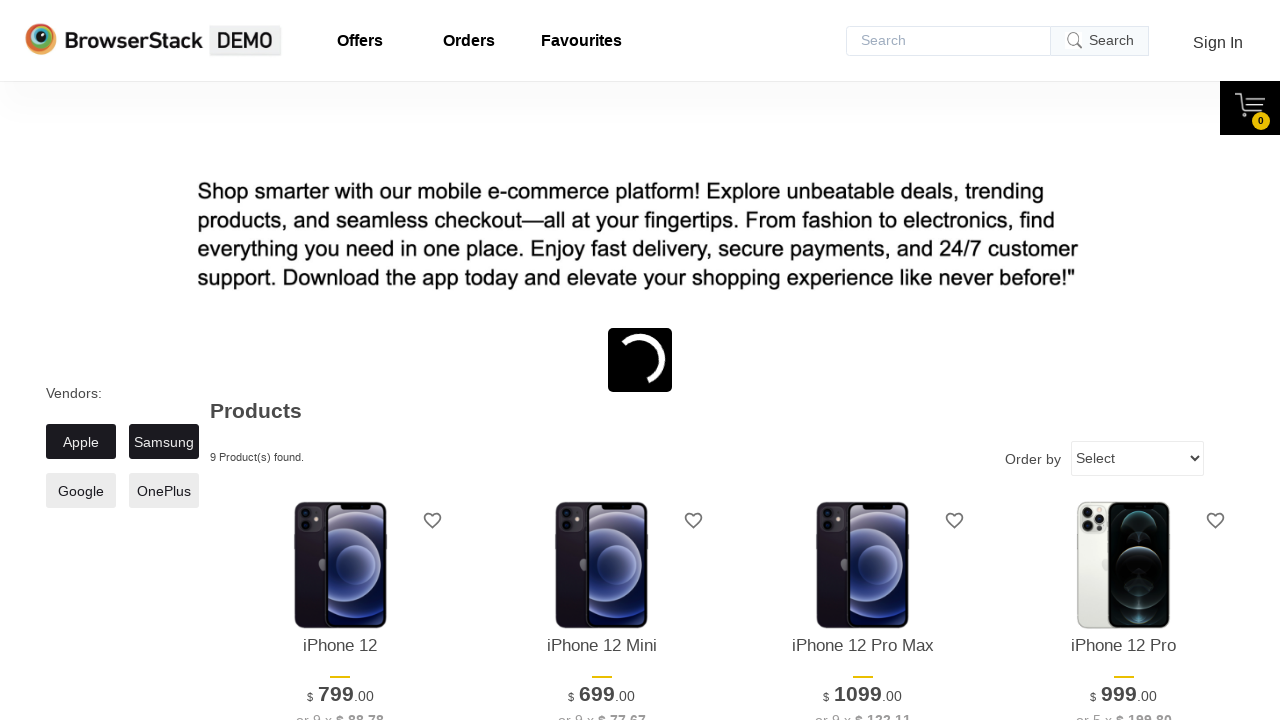

Waited for filtered results to load
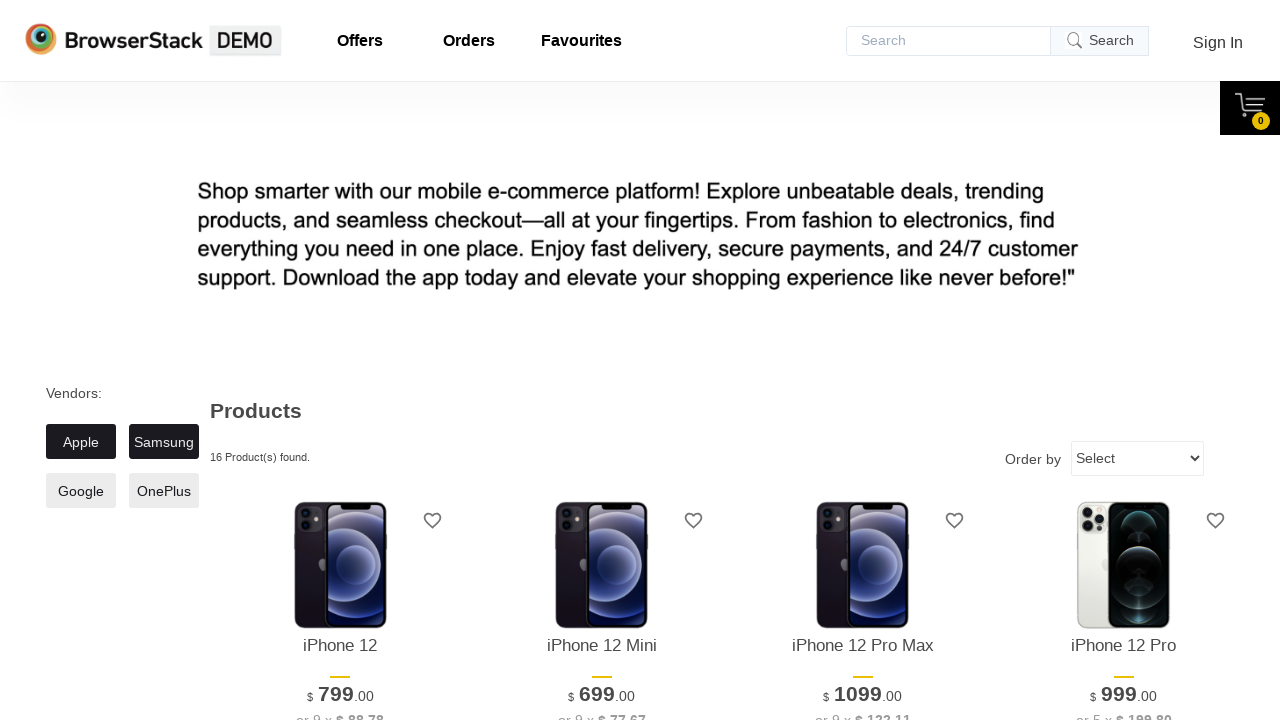

Filtered products verified and displayed
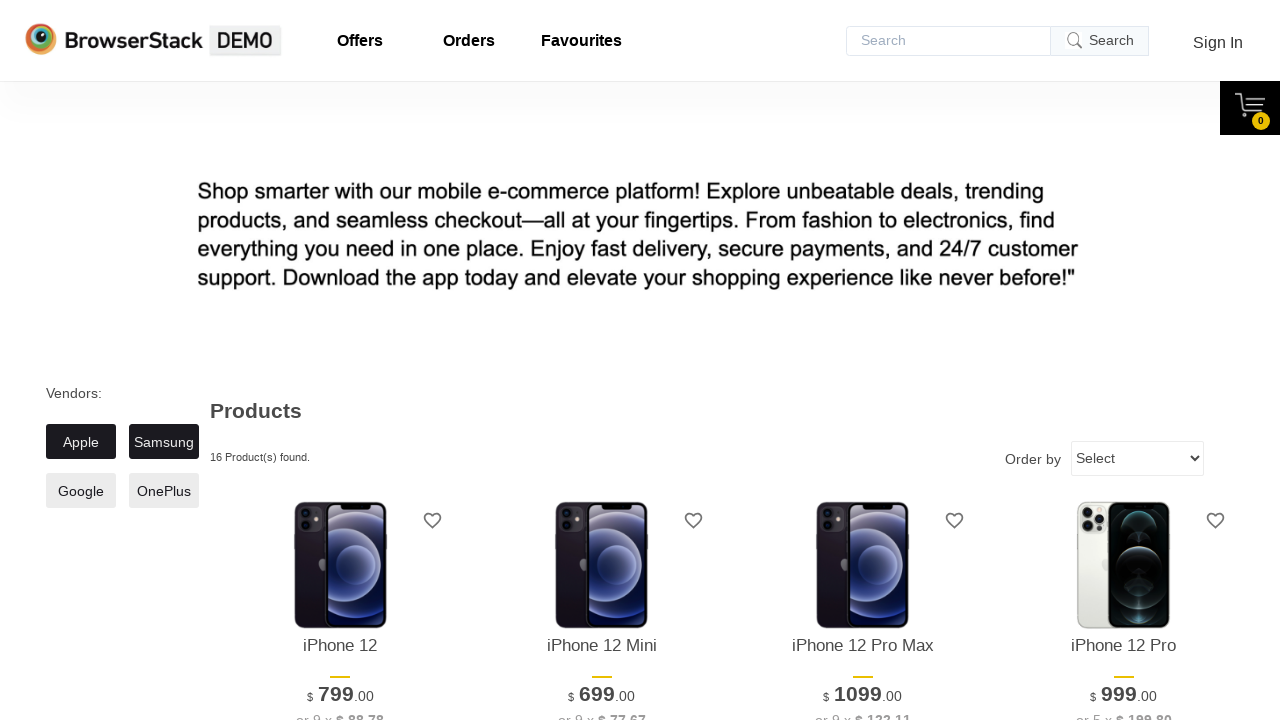

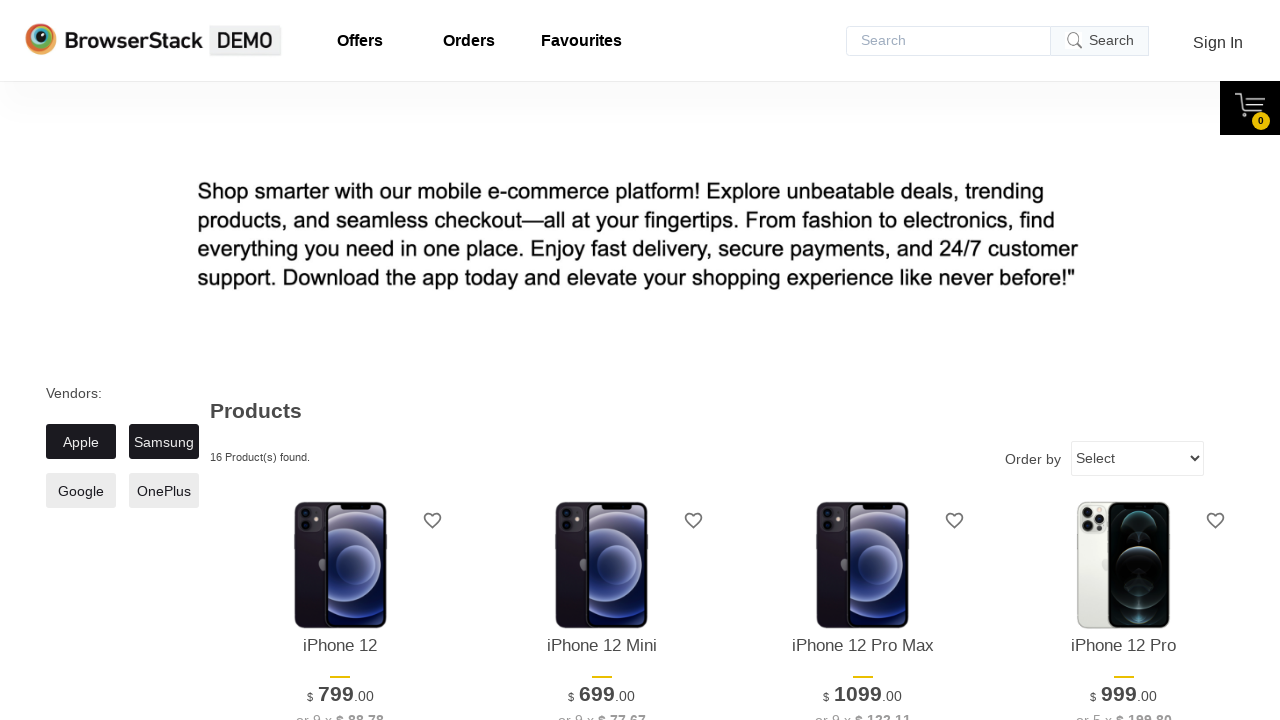